Tests navigating to the Laptops category and verifying that product cards are displayed

Starting URL: https://www.demoblaze.com/

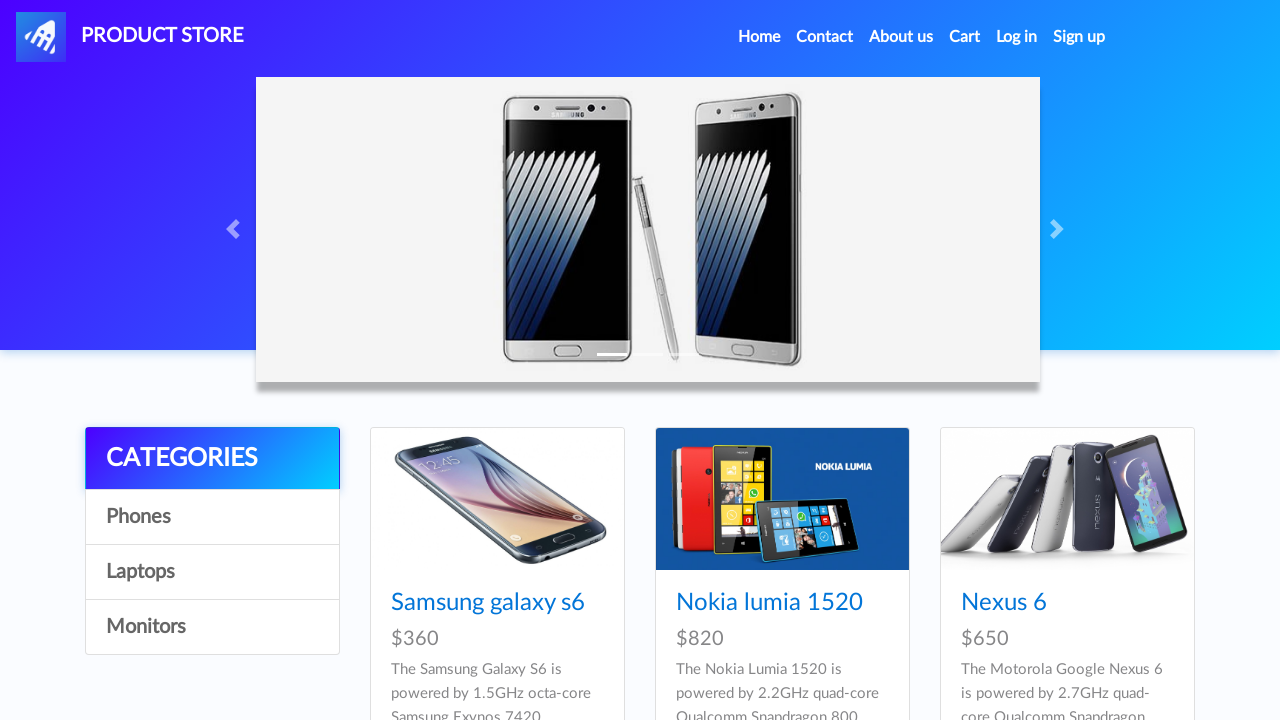

Clicked on Laptops category link at (212, 572) on a:has-text('Laptops')
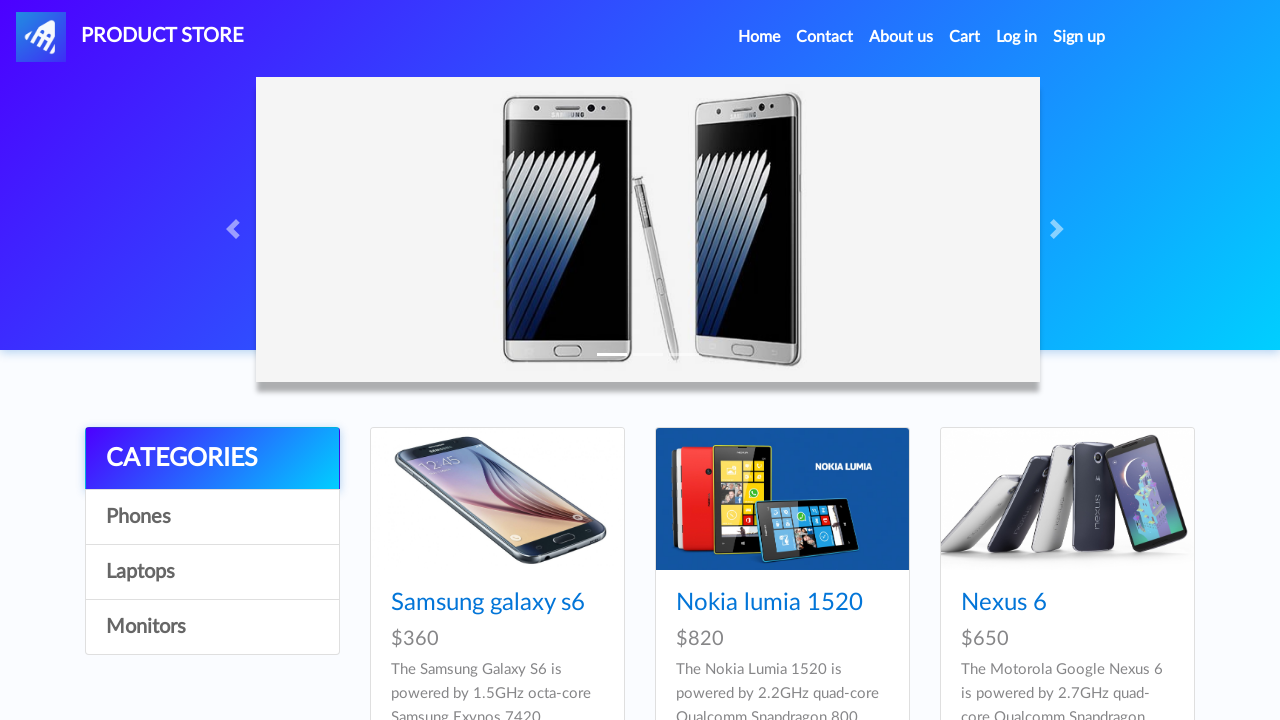

Product cards loaded on Laptops category page
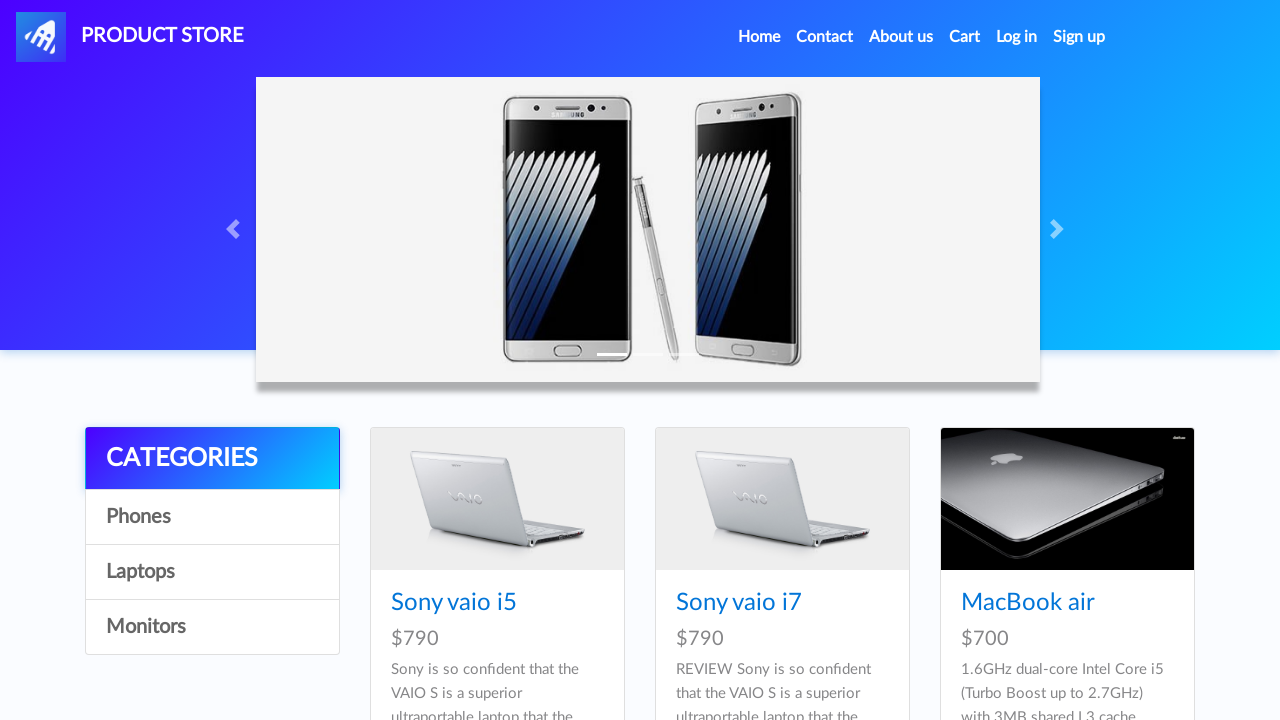

Verified that product cards are displayed (count > 0)
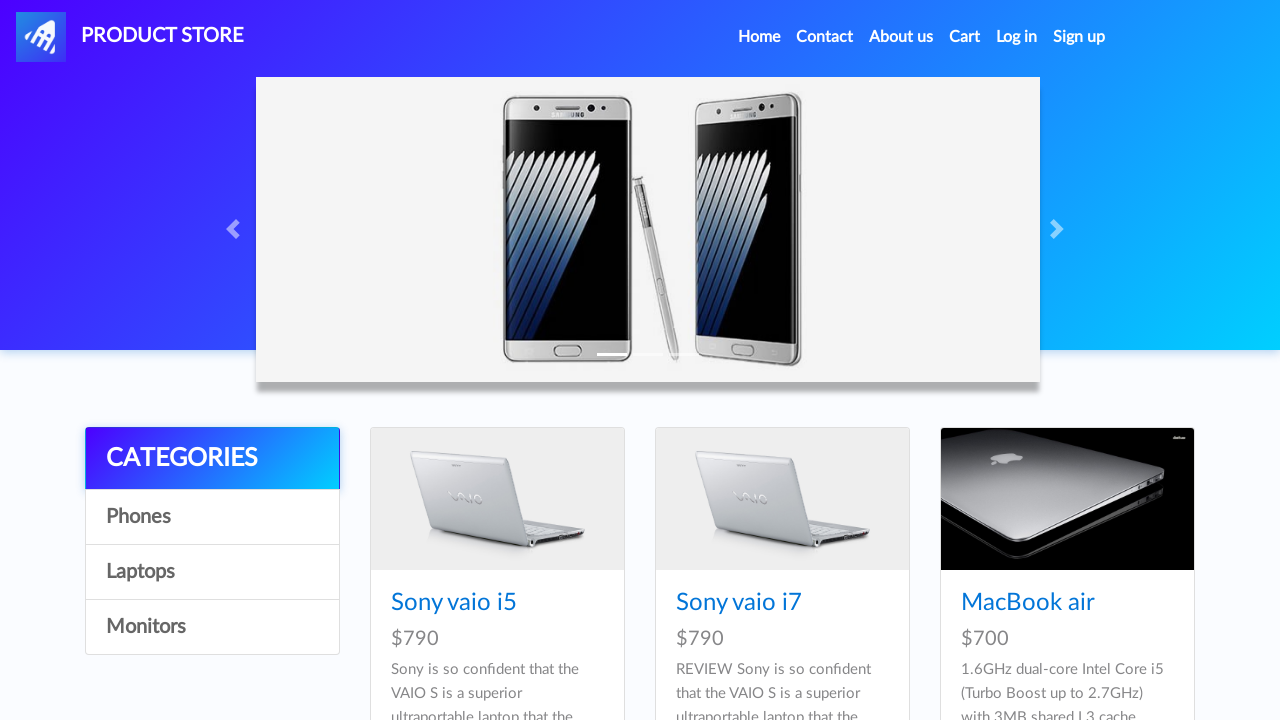

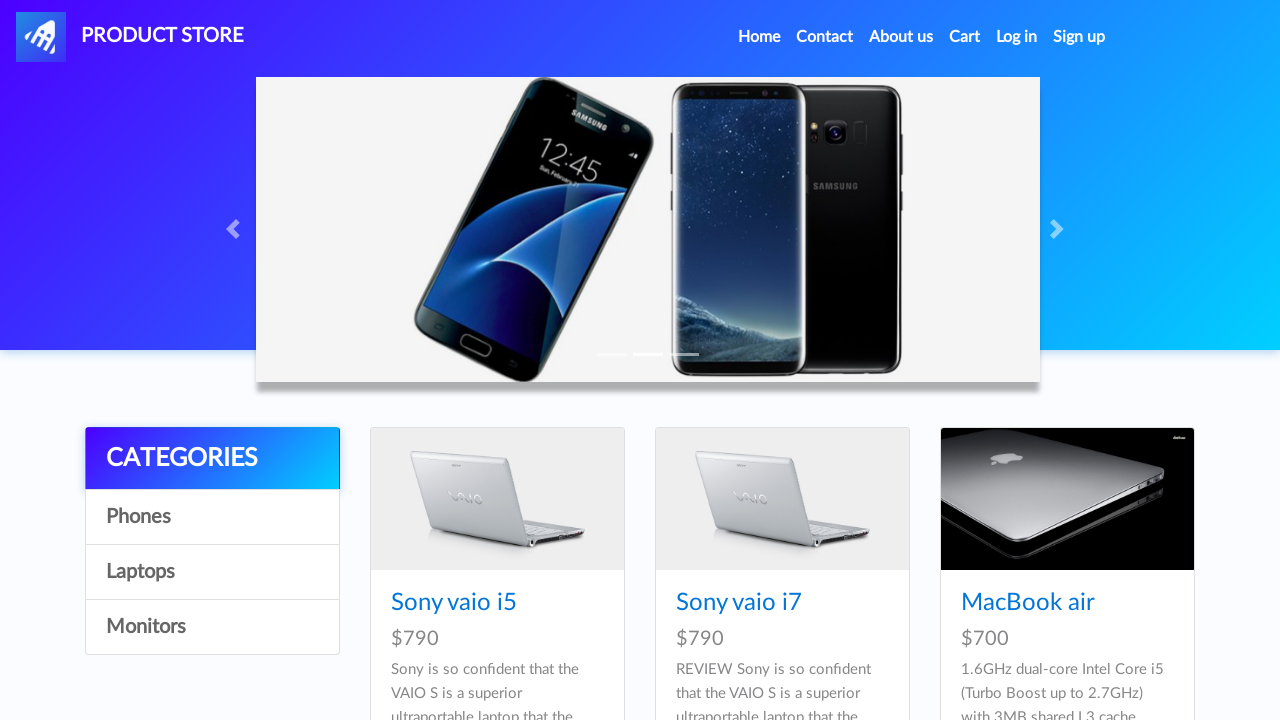